Tests the Brazilian government procurement search form by entering a UASG code and clicking the confirm button to search for procurement processes

Starting URL: http://comprasnet.gov.br/livre/Pregao/ata0.asp

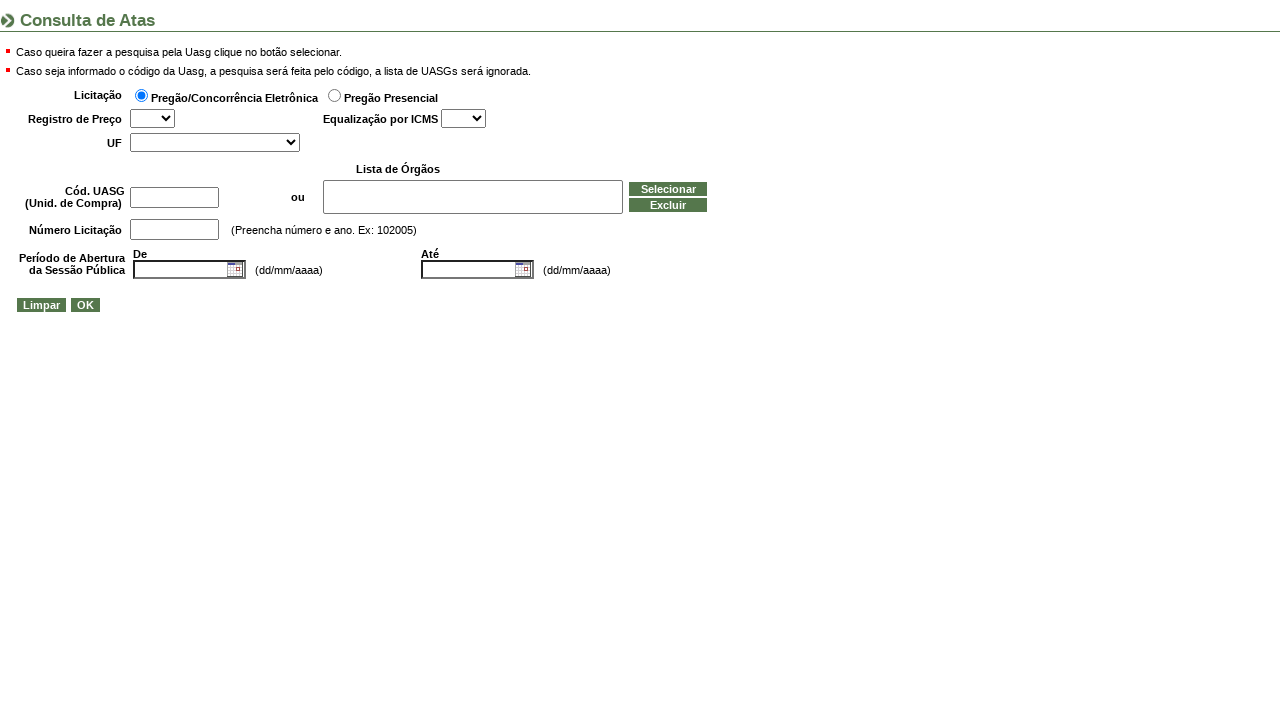

Filled UASG code field with '153045' on input[name='co_uasg']
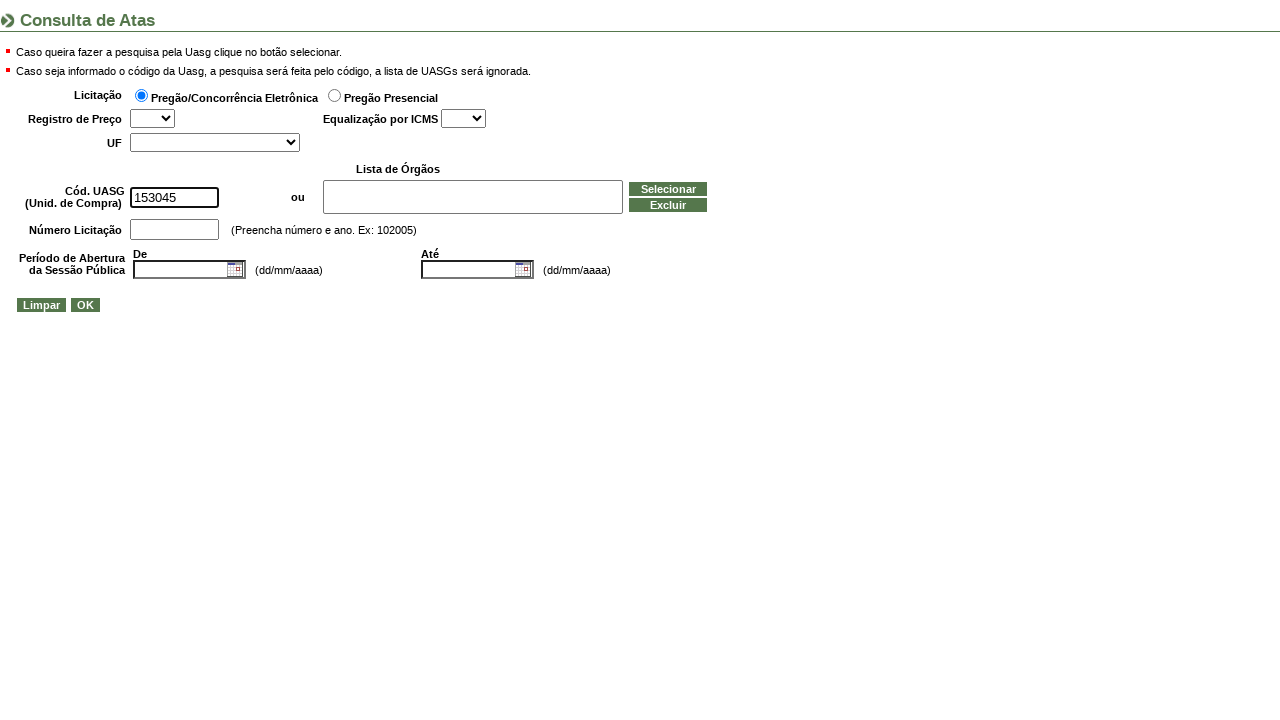

Clicked confirm button to search for procurement processes at (86, 305) on input[name='ok']
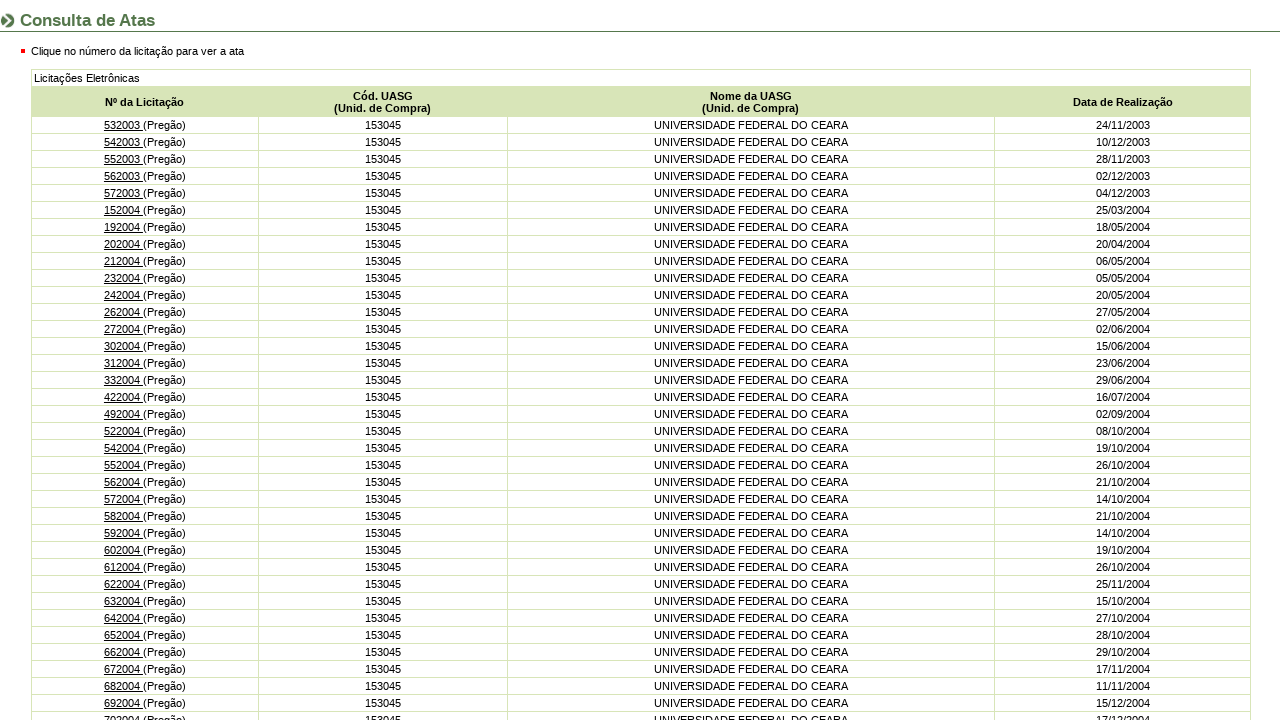

Search results loaded successfully
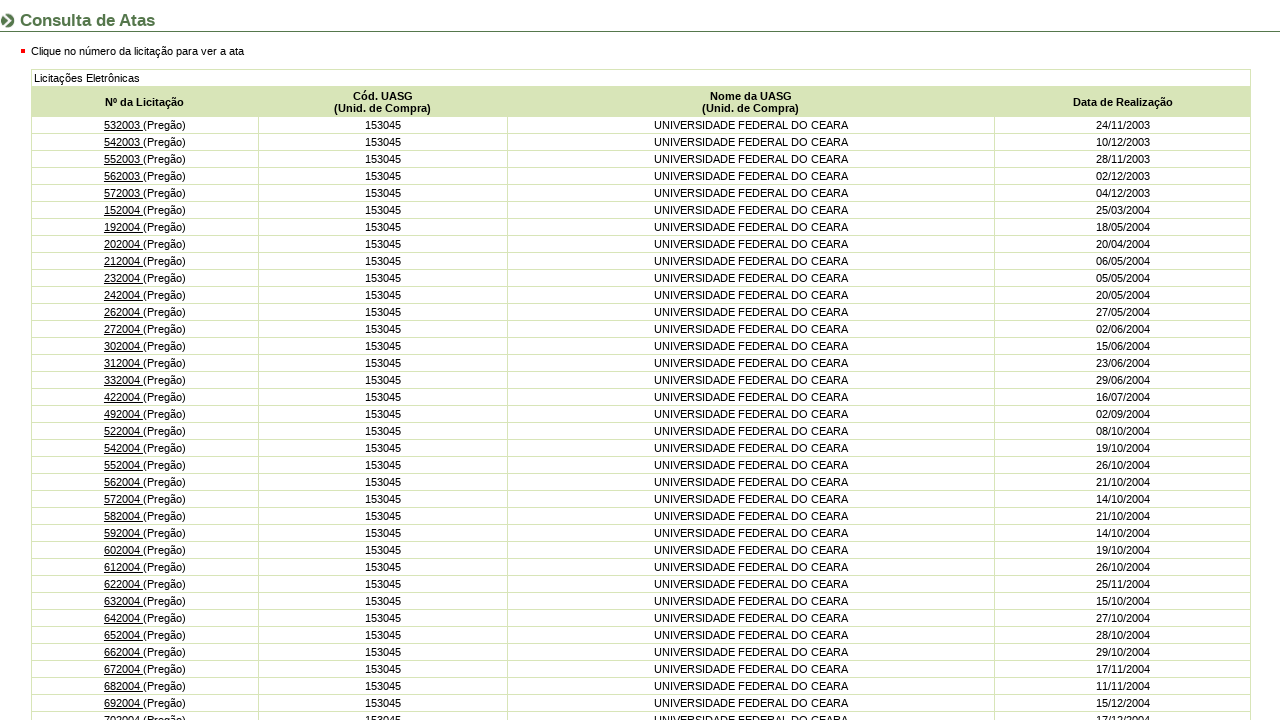

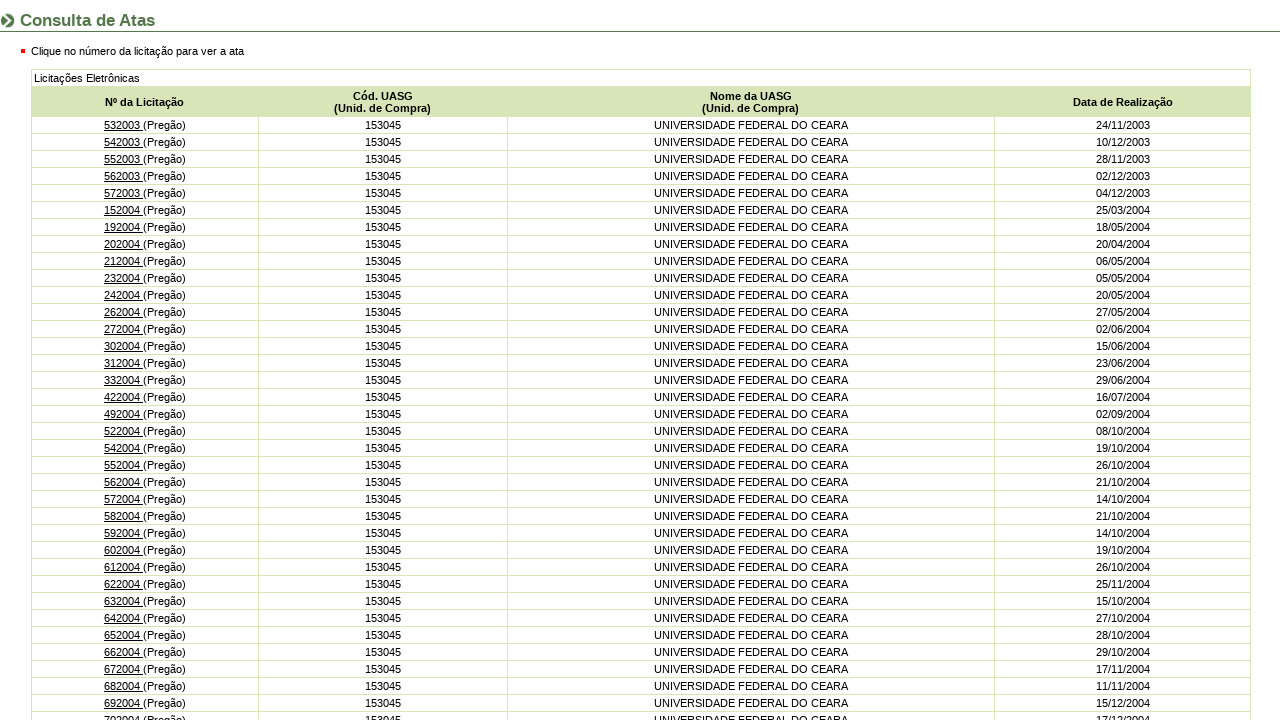